Tests handling of a confirmation alert by clicking the trigger button and dismissing the alert

Starting URL: https://the-internet.herokuapp.com/javascript_alerts

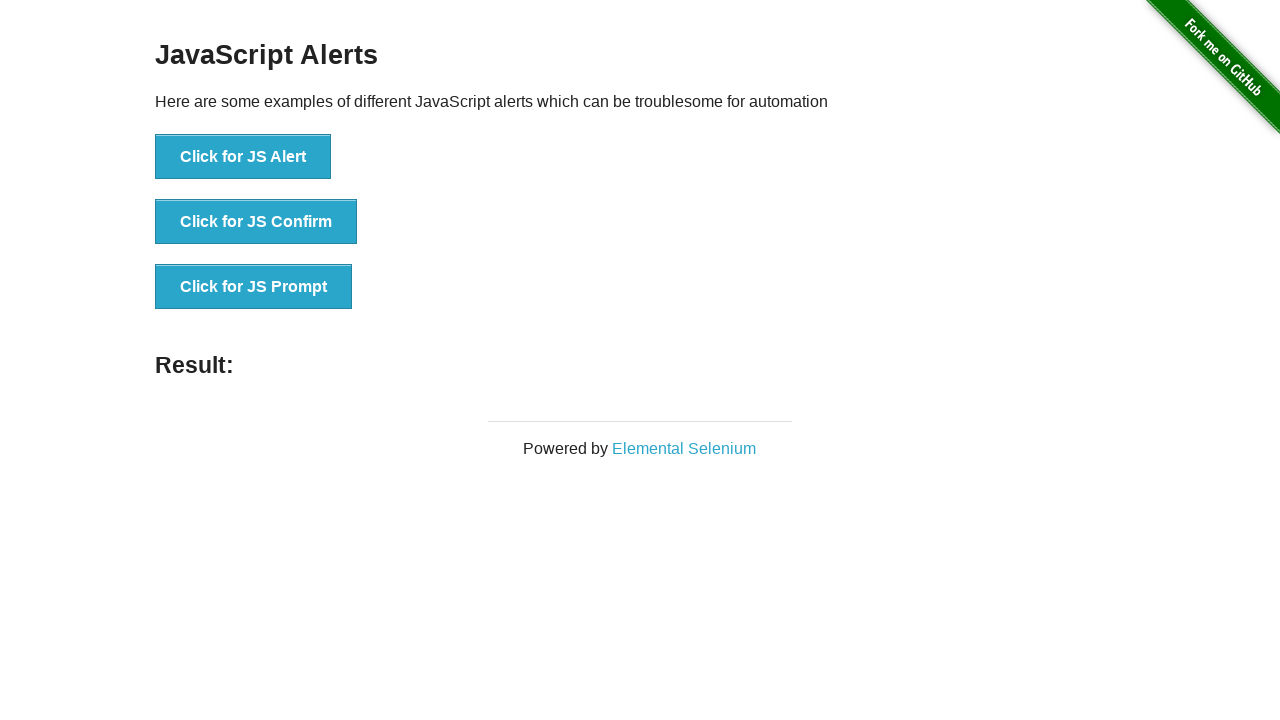

Clicked button to trigger confirmation alert at (256, 222) on xpath=//button[@onclick='jsConfirm()']
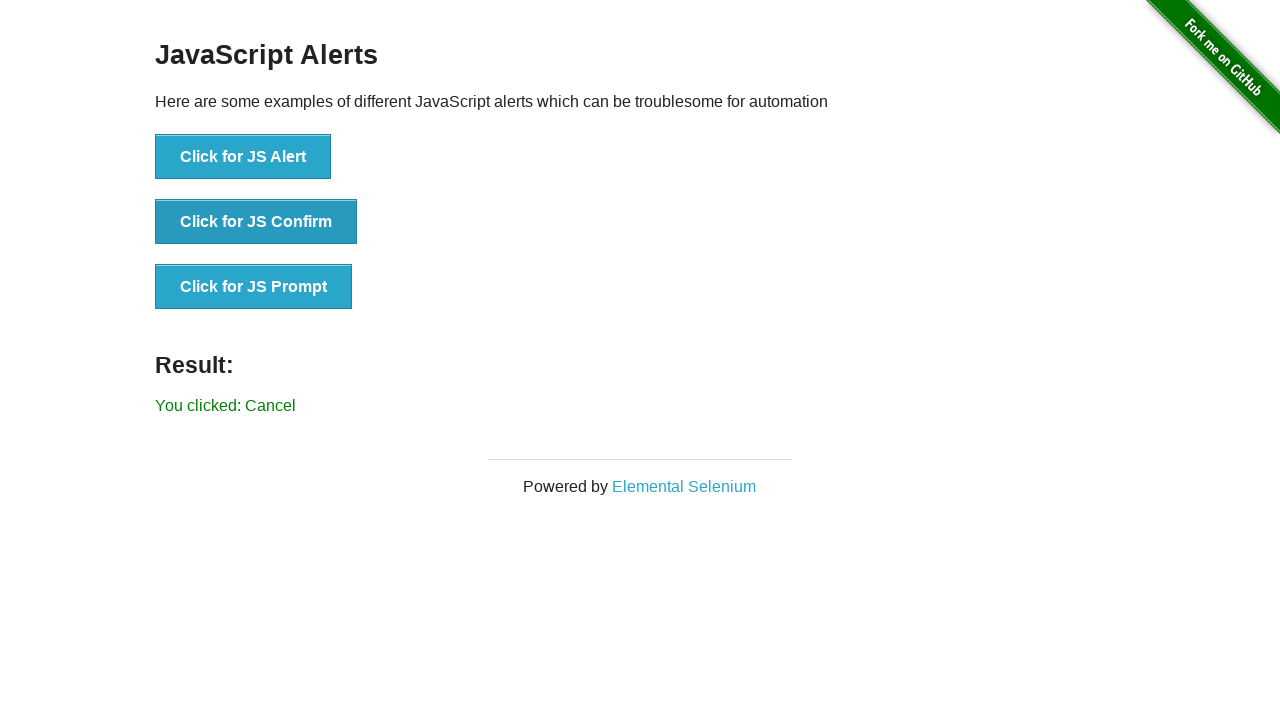

Set up dialog handler to dismiss confirmation alert
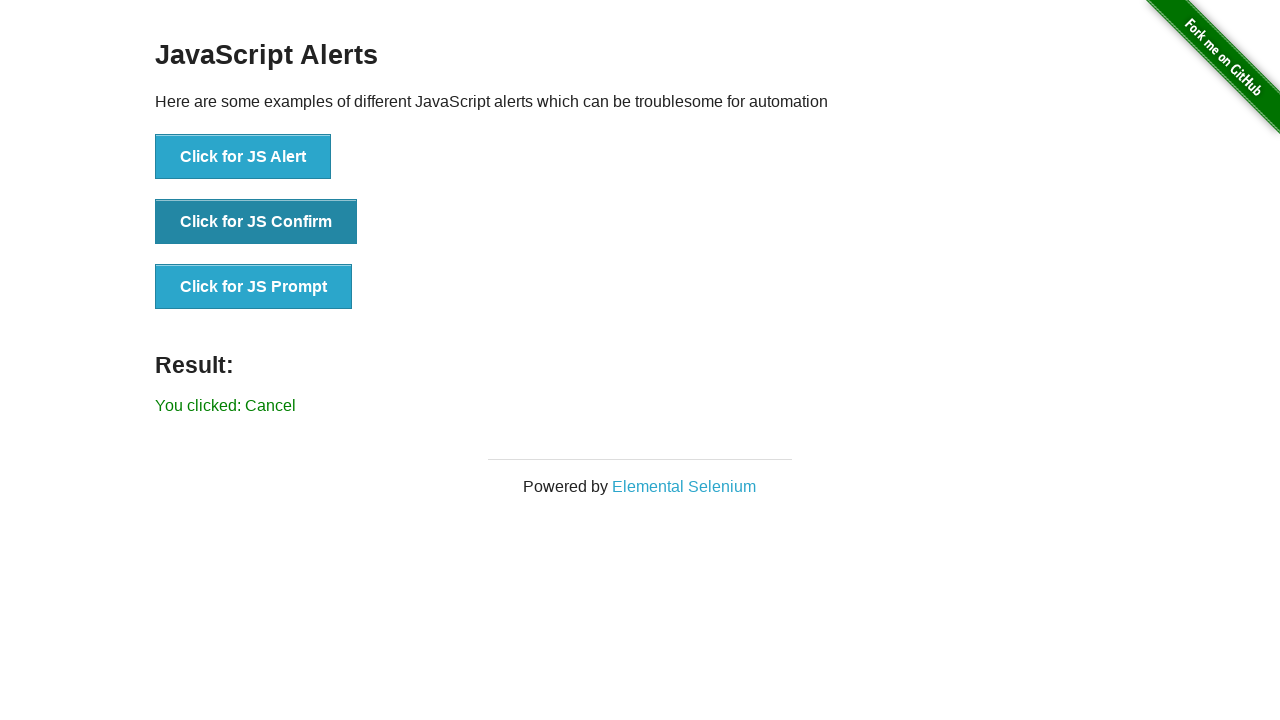

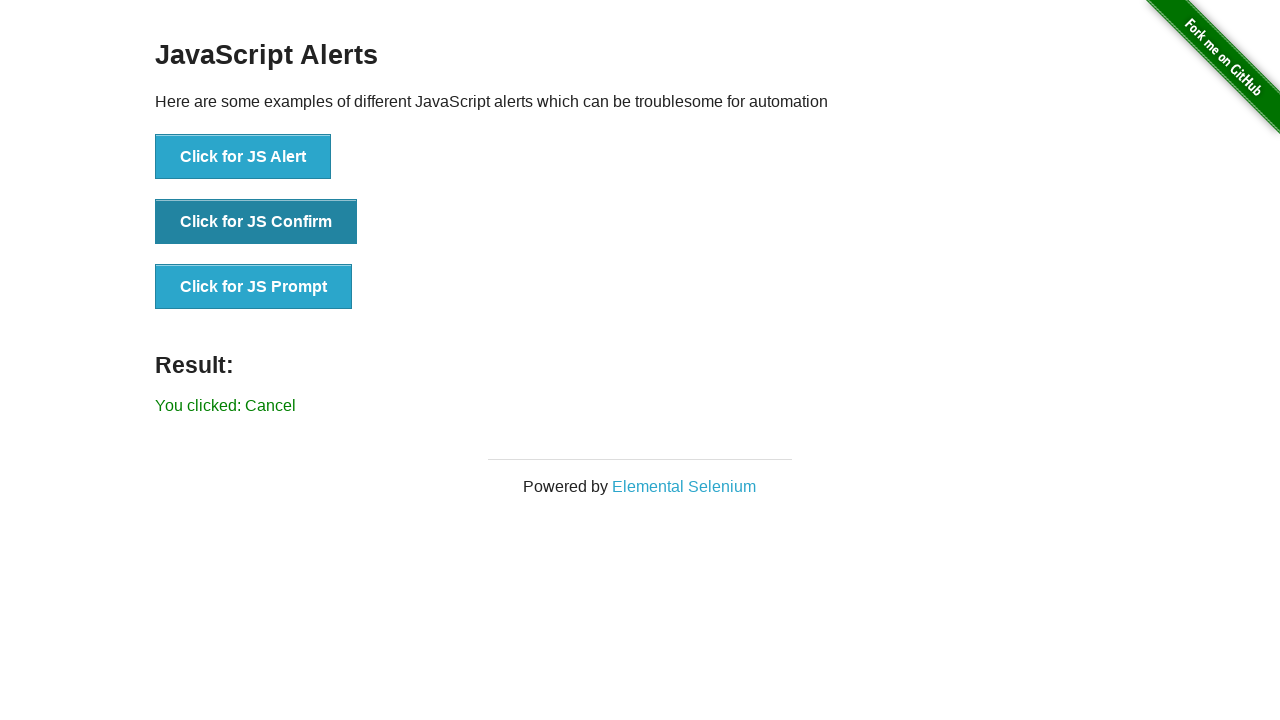